Tests that new todo items are appended to the bottom of the list by creating 3 items and verifying the count displays correctly.

Starting URL: https://demo.playwright.dev/todomvc

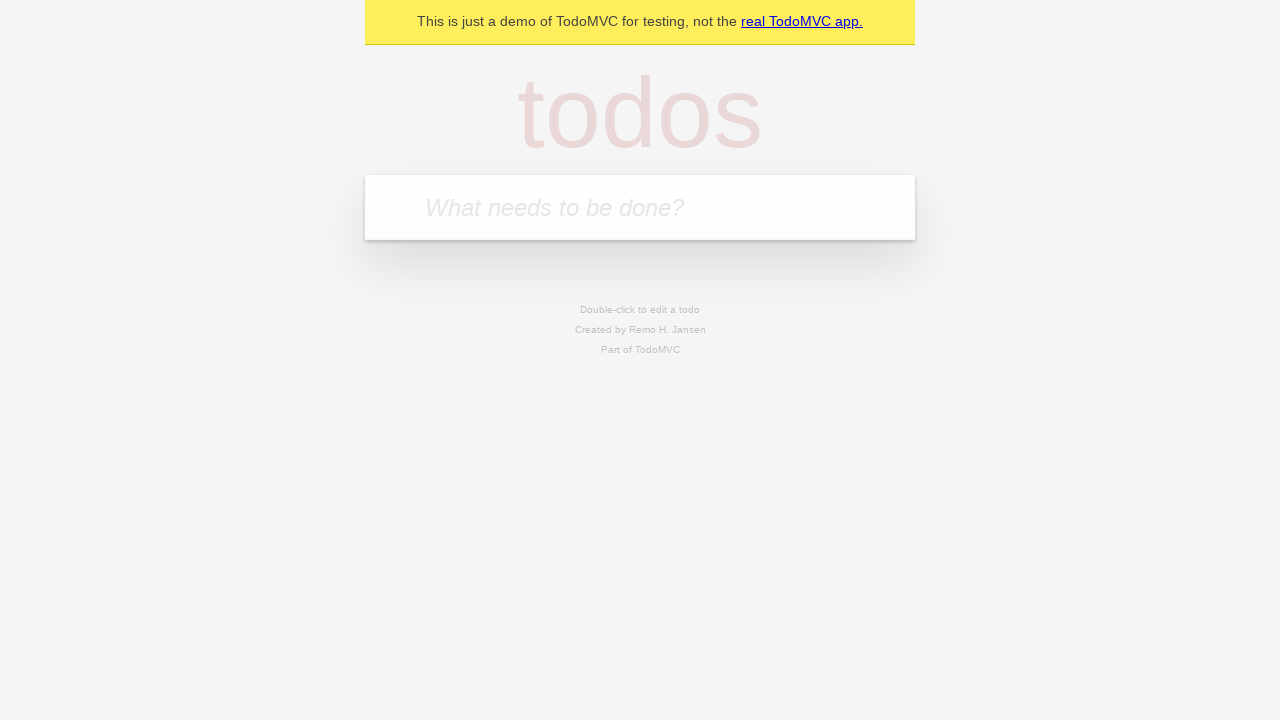

Filled new todo input with 'buy some cheese' on .new-todo
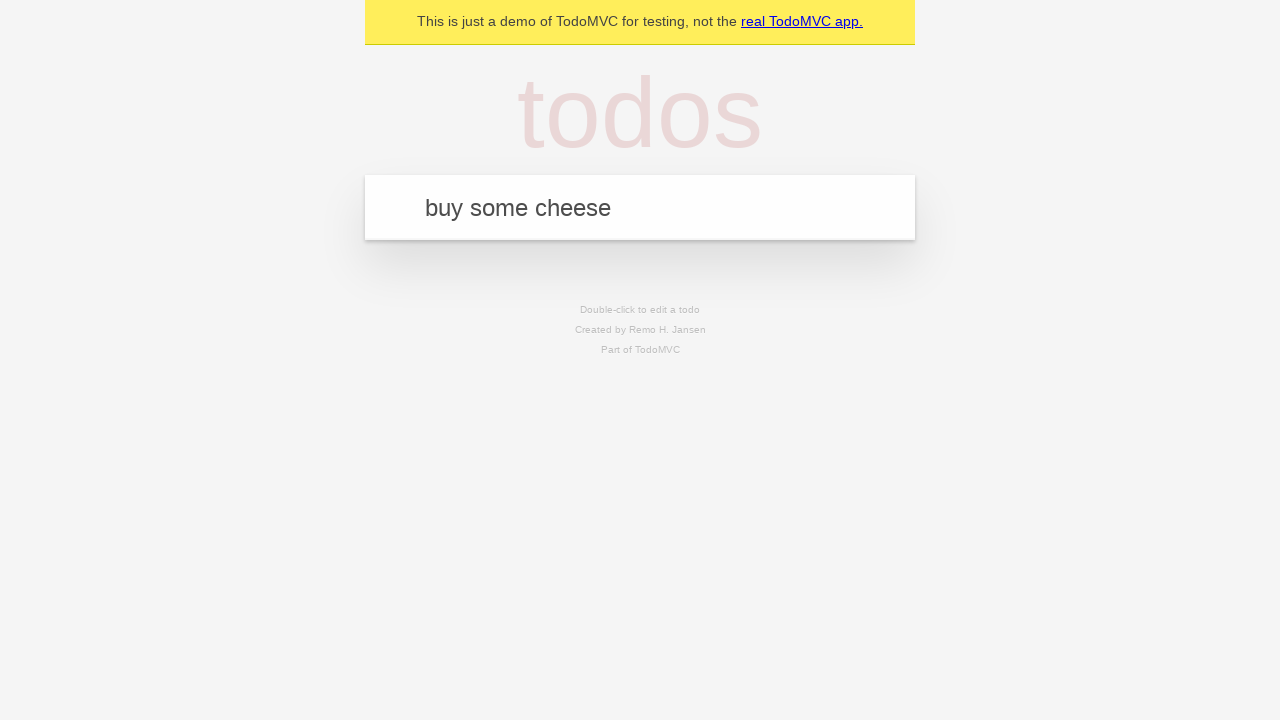

Pressed Enter to create first todo item on .new-todo
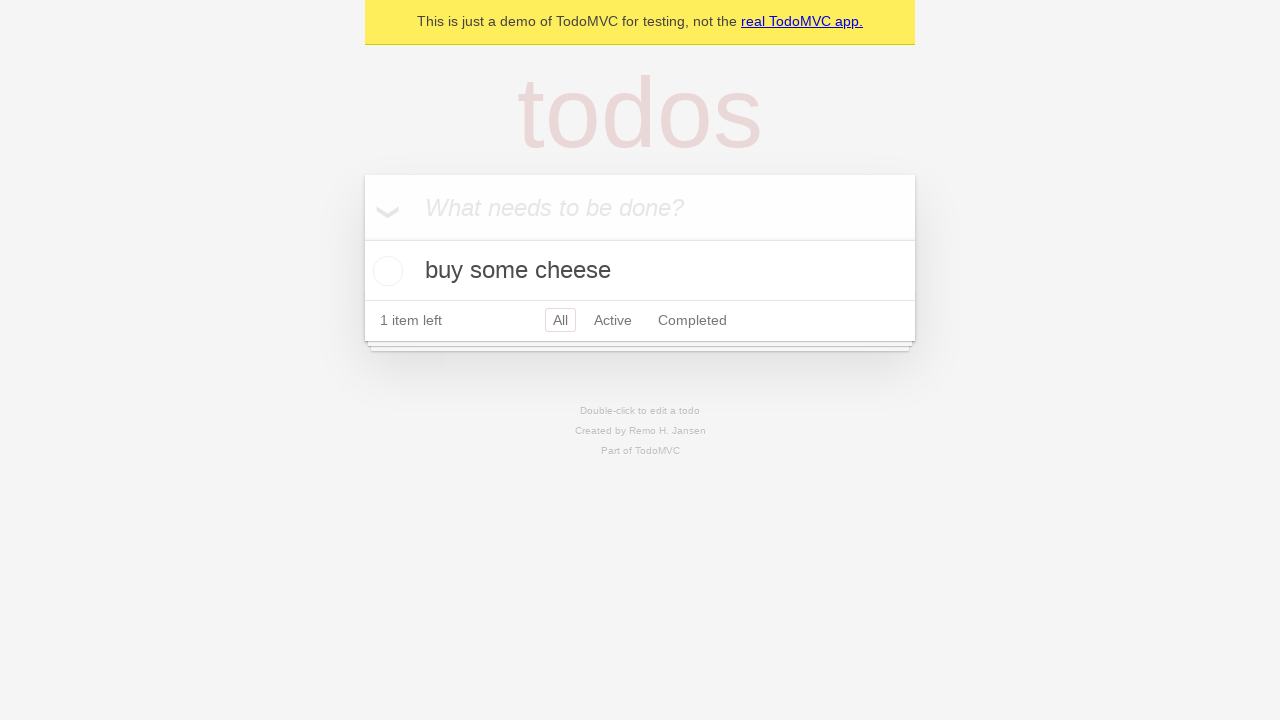

Filled new todo input with 'feed the cat' on .new-todo
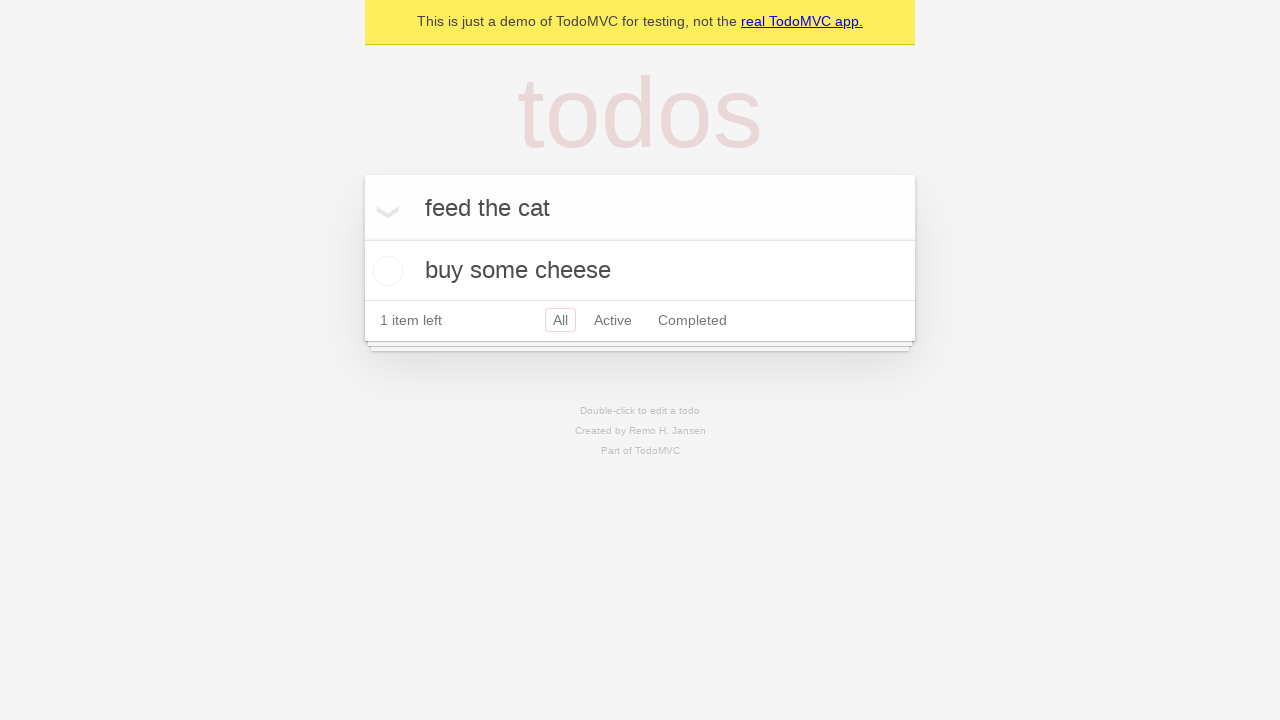

Pressed Enter to create second todo item on .new-todo
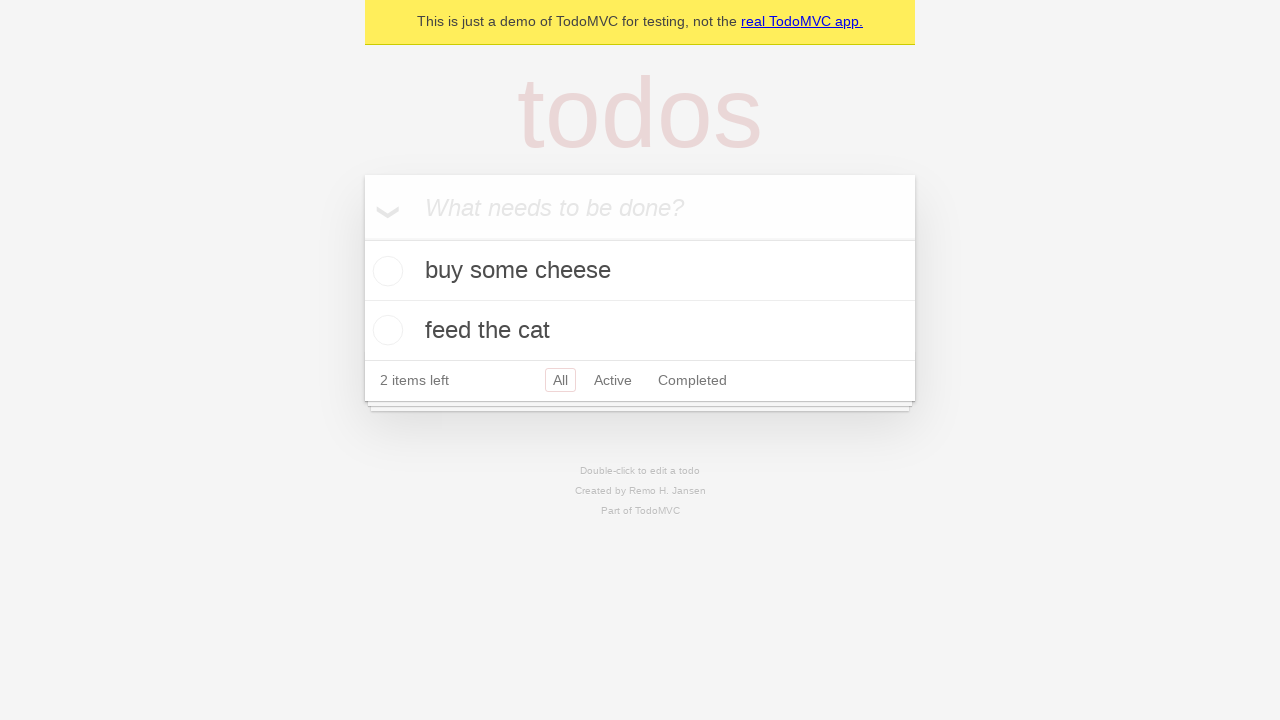

Filled new todo input with 'book a doctors appointment' on .new-todo
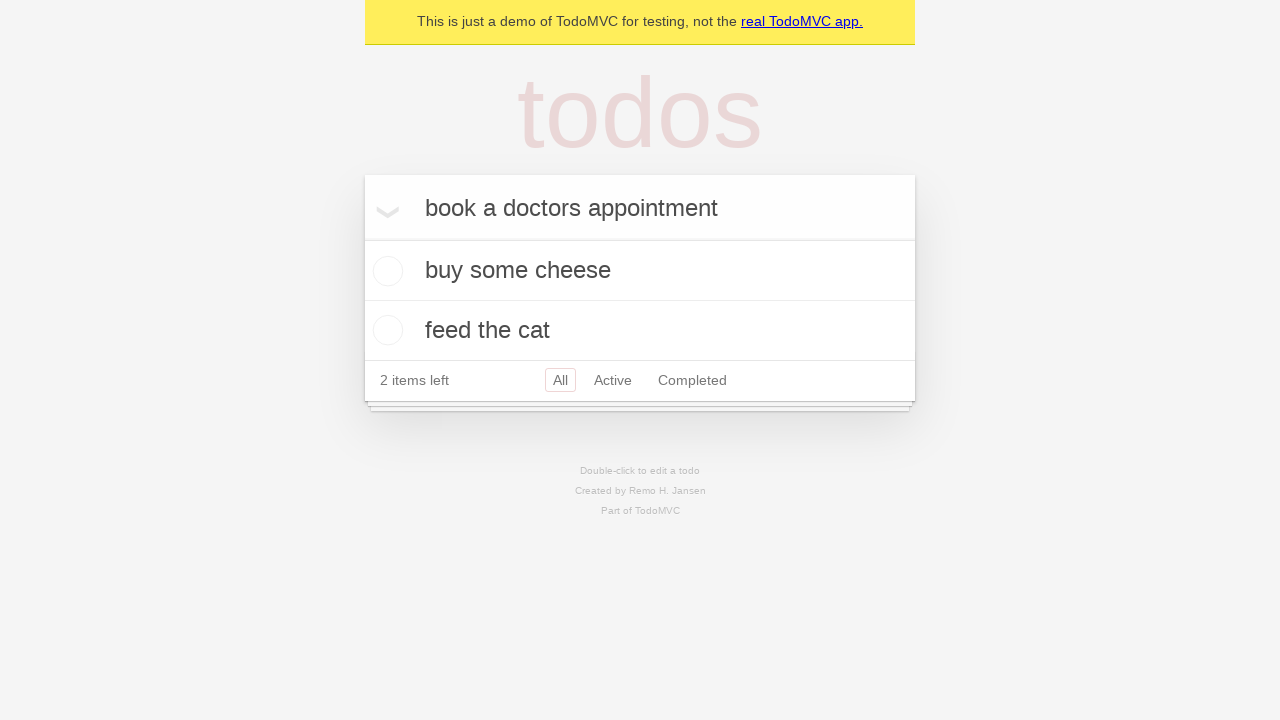

Pressed Enter to create third todo item on .new-todo
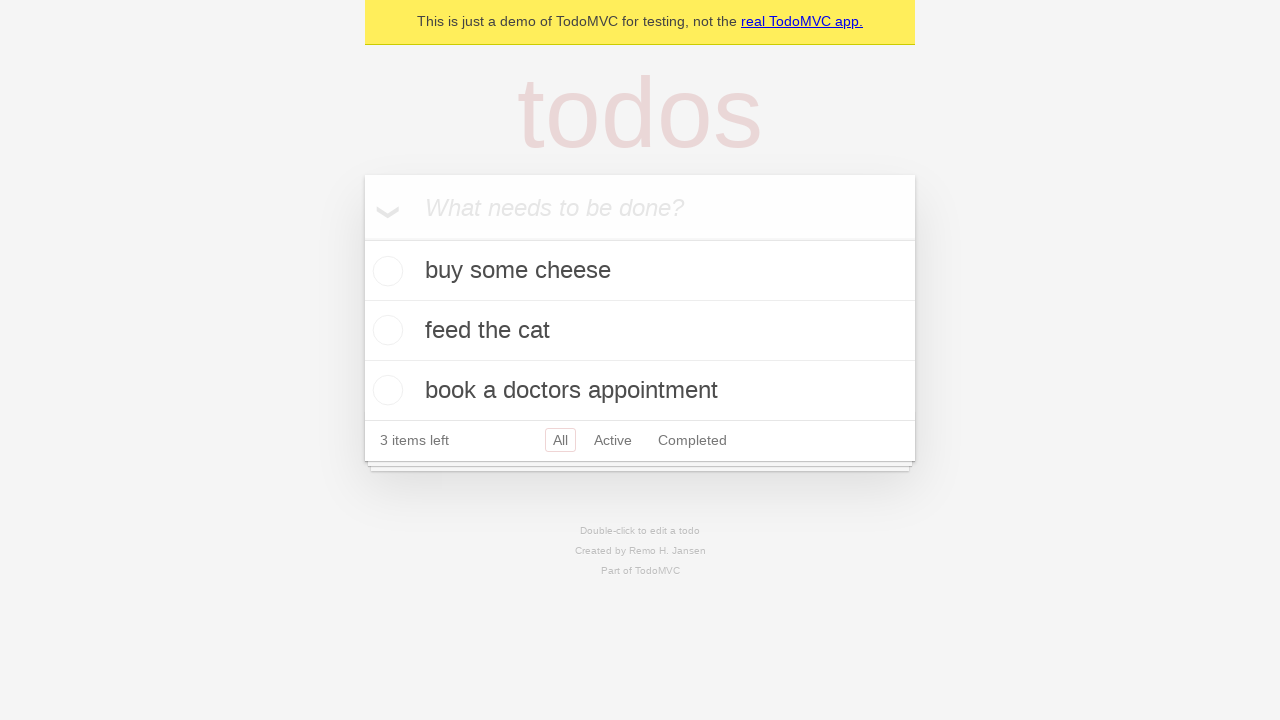

Waited for third todo item to appear in list
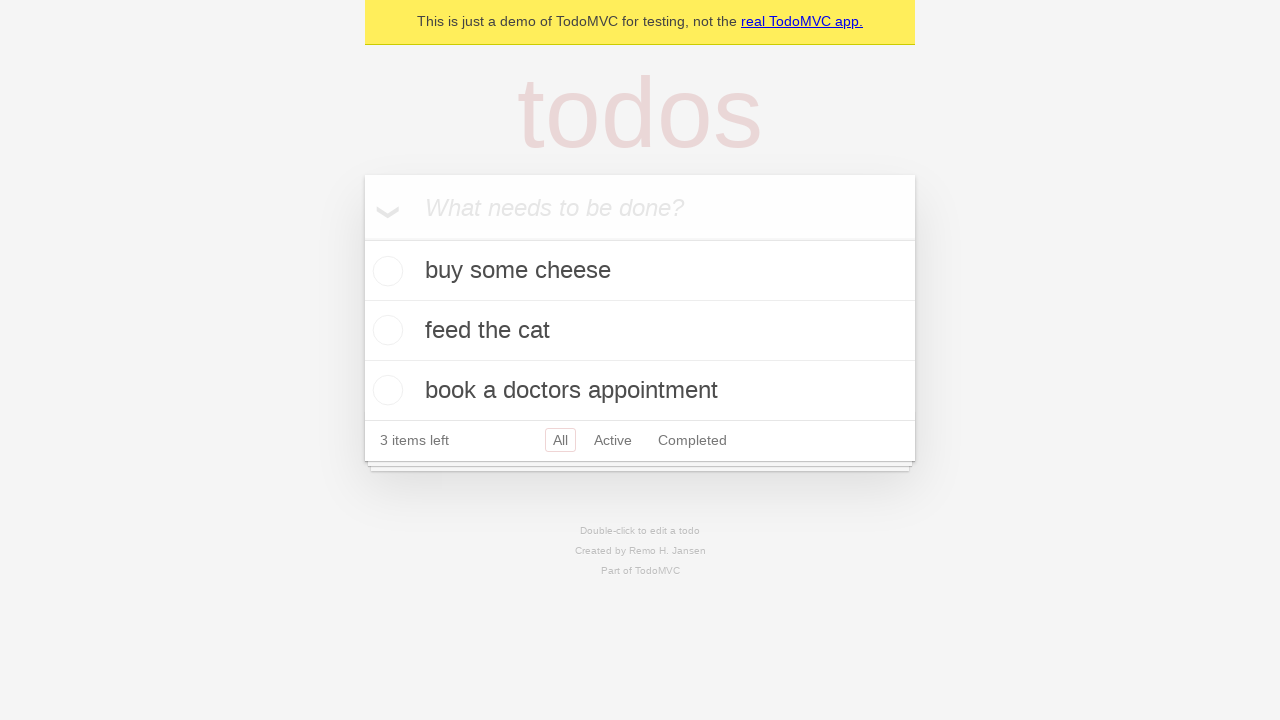

Waited for todo count element to appear
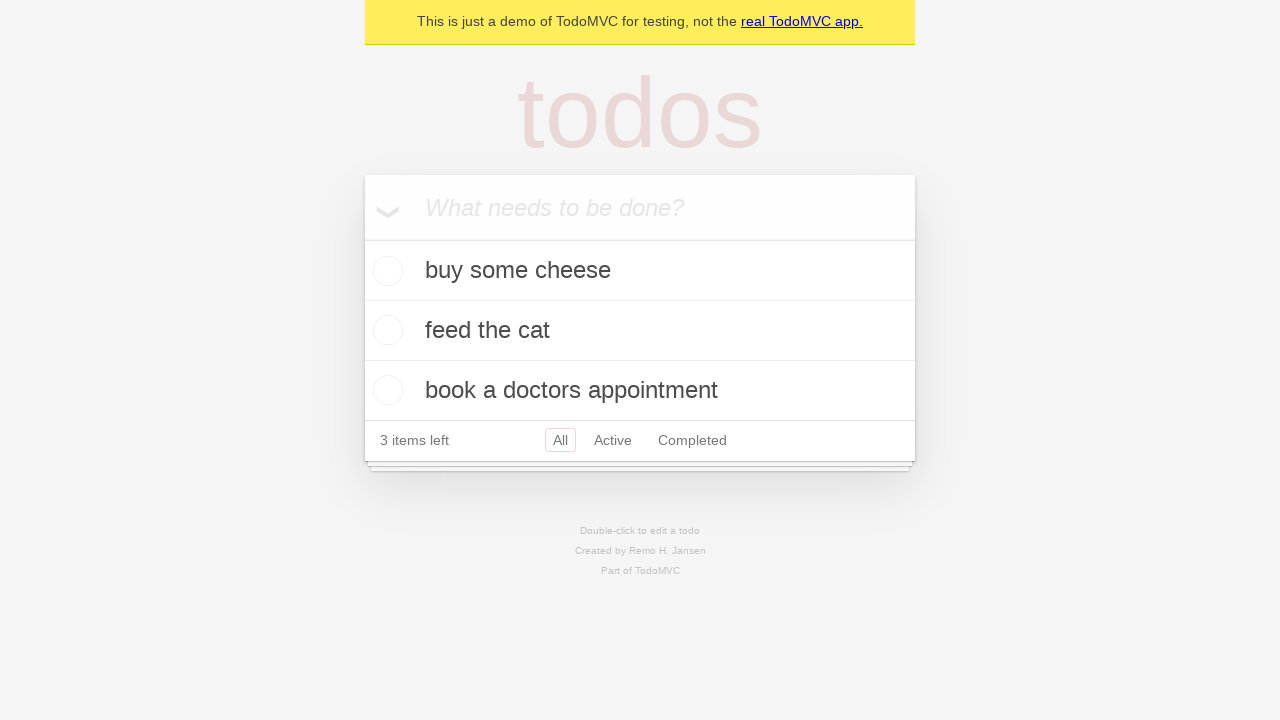

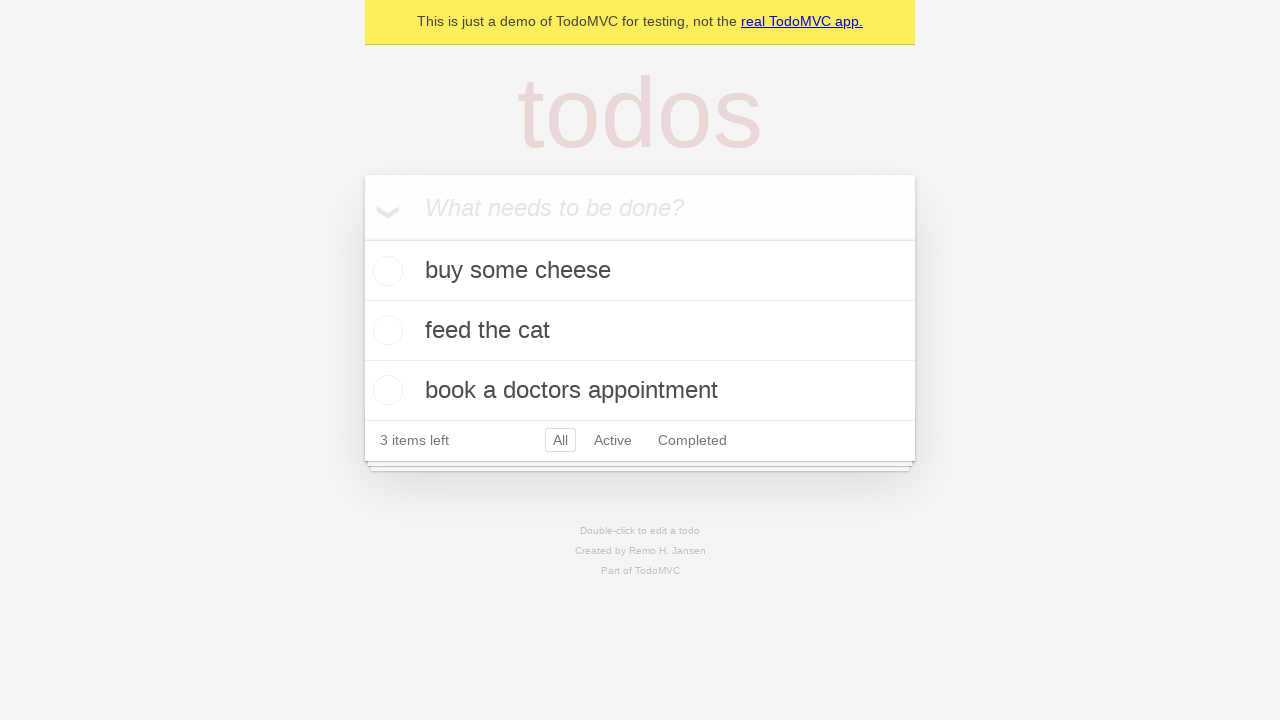